Clicks the Top Rated link and verifies the page heading displays "Top Rated"

Starting URL: https://www.99-bottles-of-beer.net/toplist.html

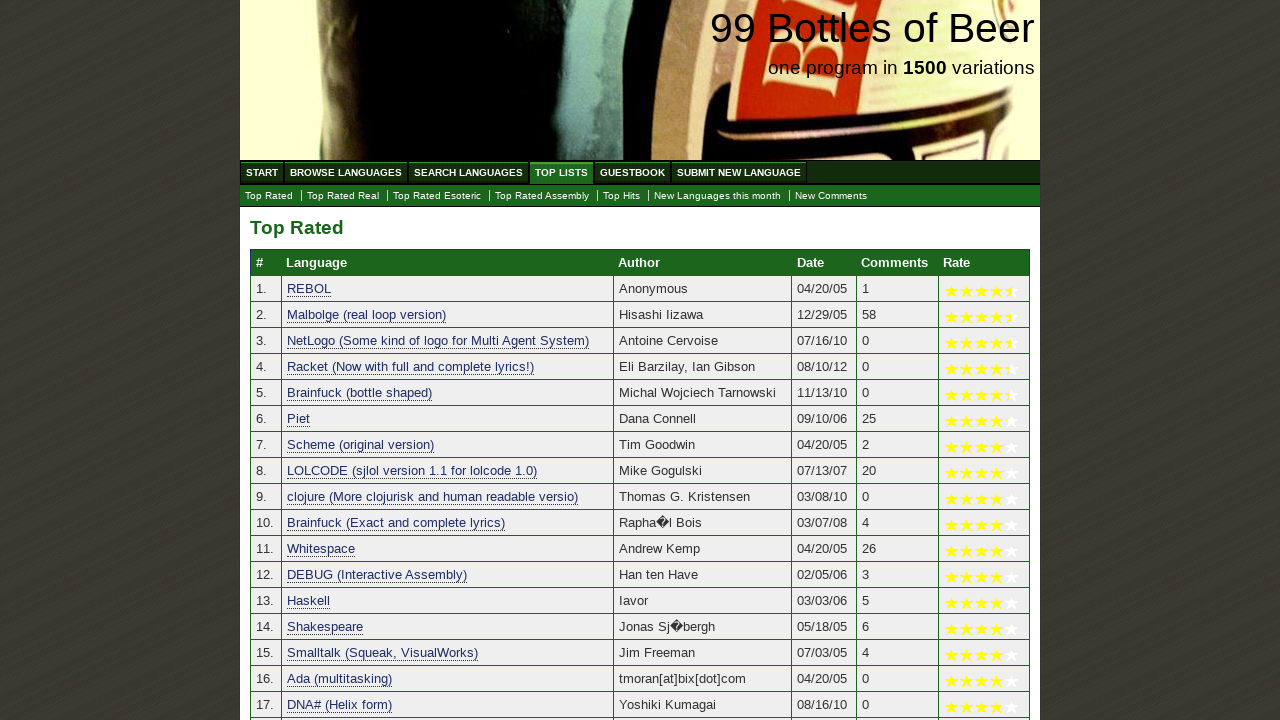

Clicked the Top Rated link at (269, 196) on xpath=//a[@href='./toplist.html']
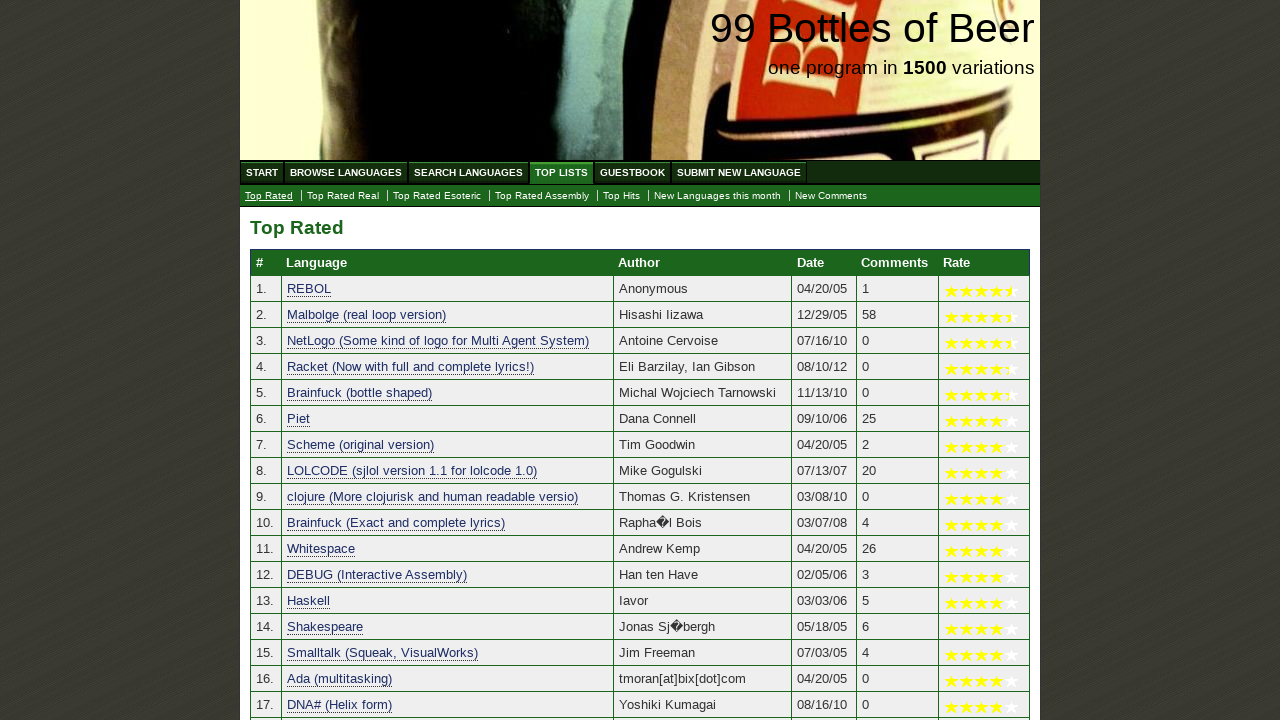

Top Rated page heading loaded
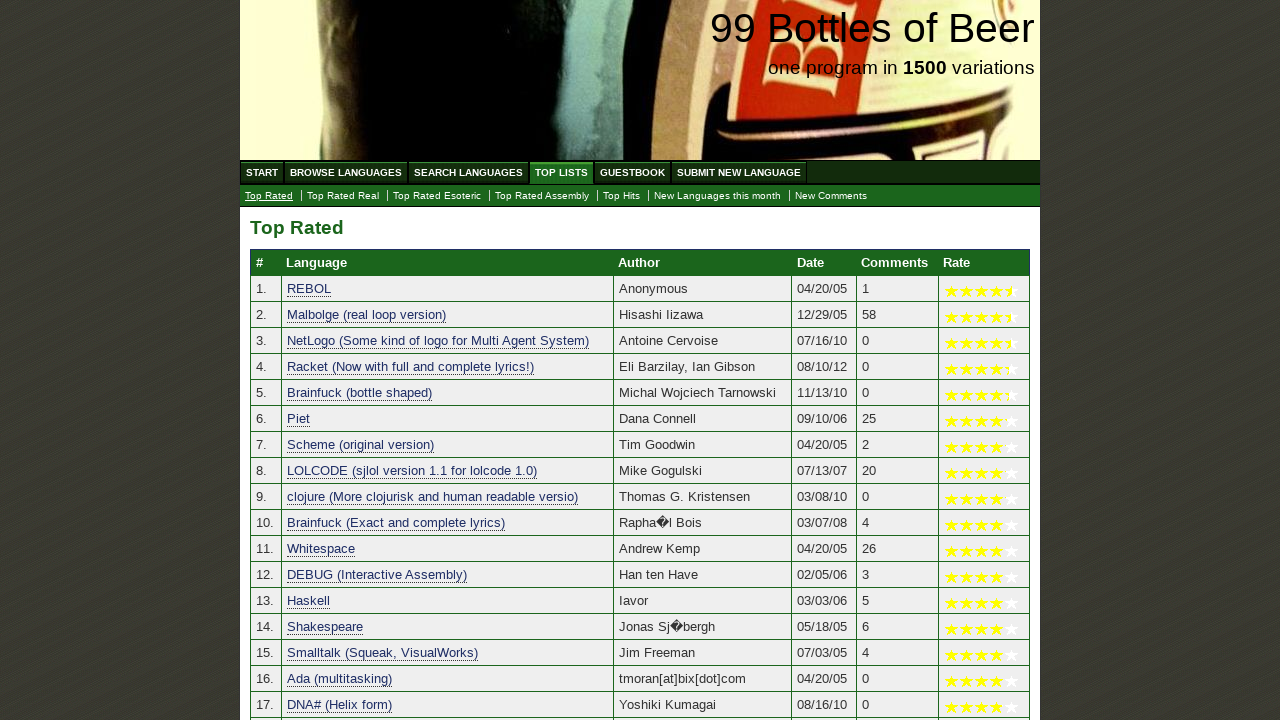

Retrieved heading text: 'Top Rated'
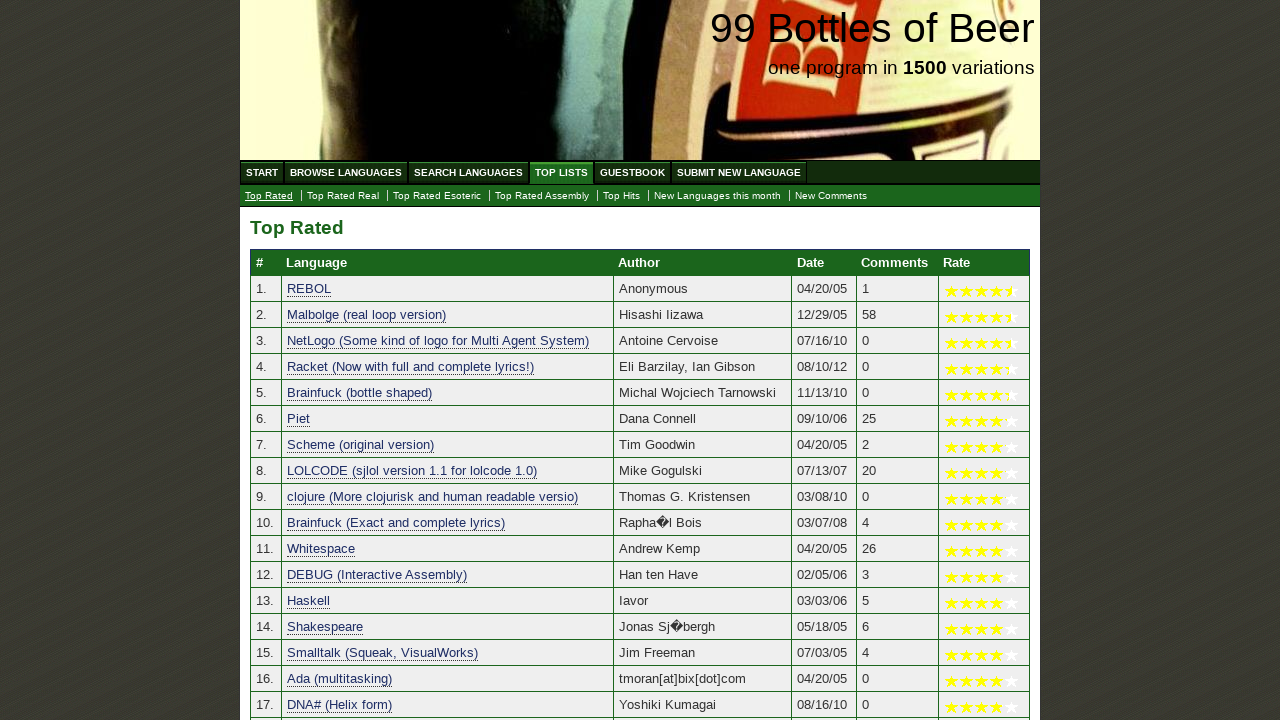

Verified page heading displays 'Top Rated'
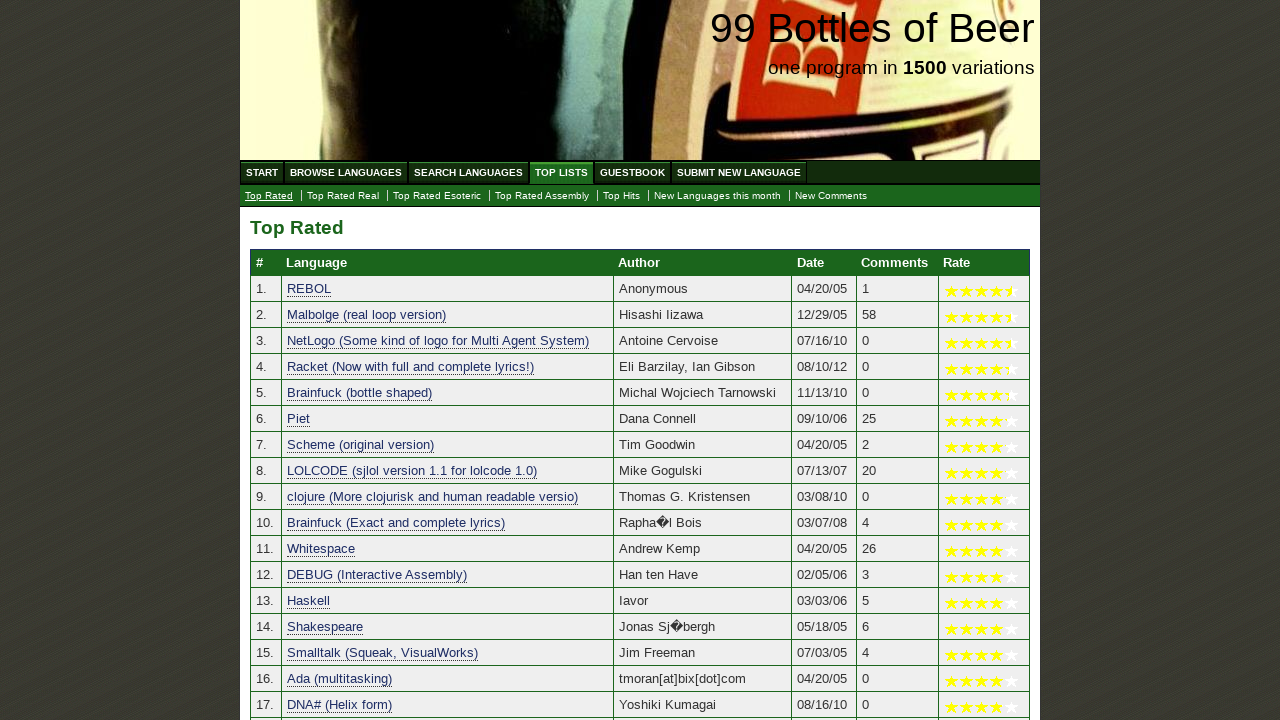

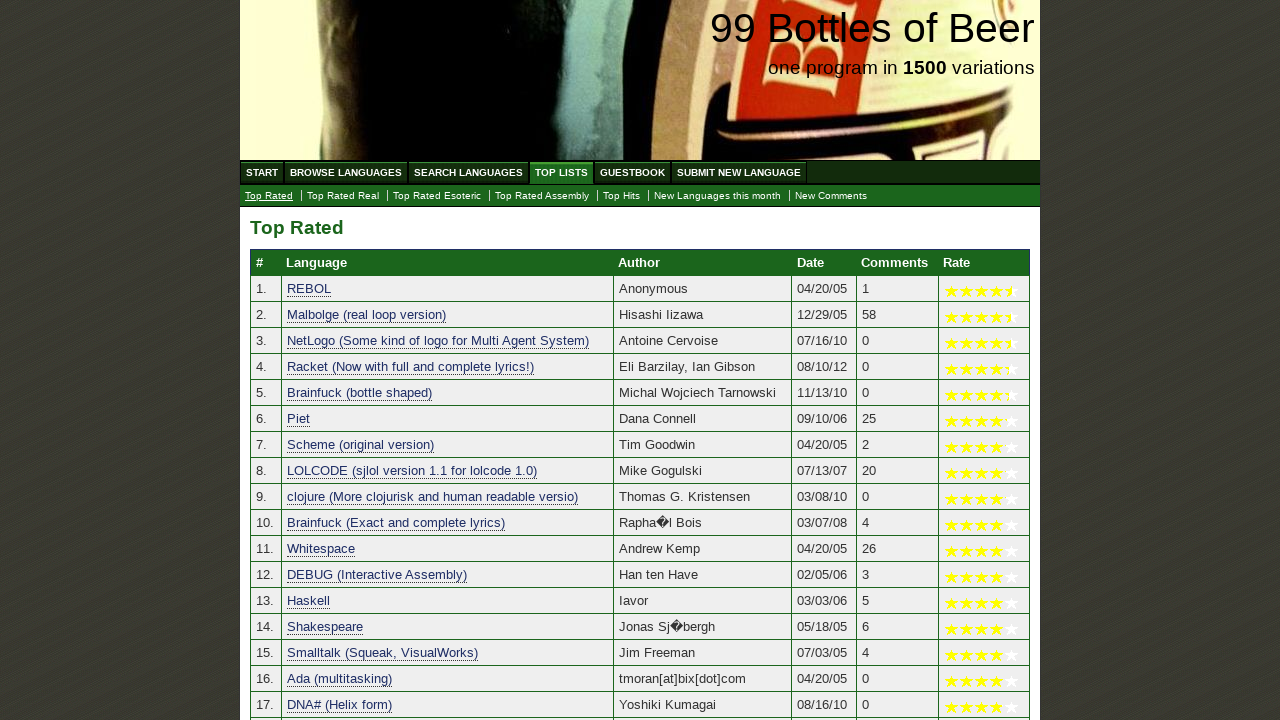